Tests clicking on the terms agreement checkbox on a registration page

Starting URL: https://ecommerce-playground.lambdatest.io/index.php?route=account/register

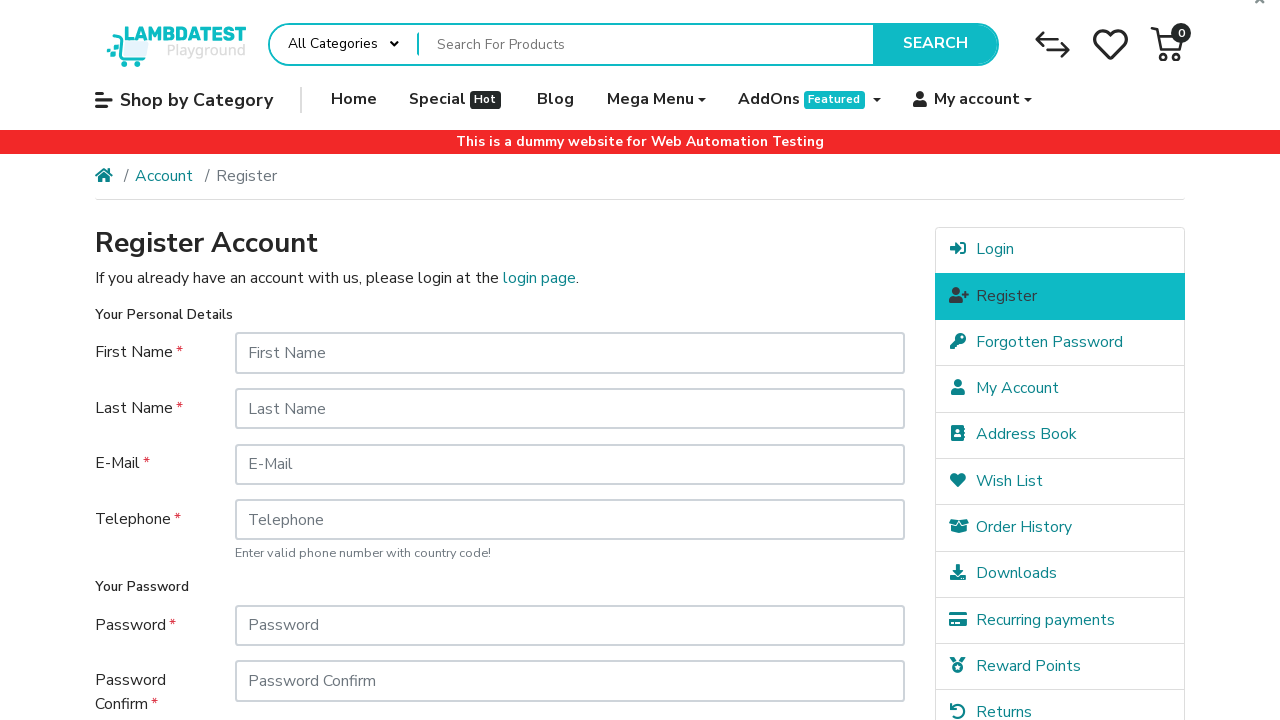

Navigated to registration page
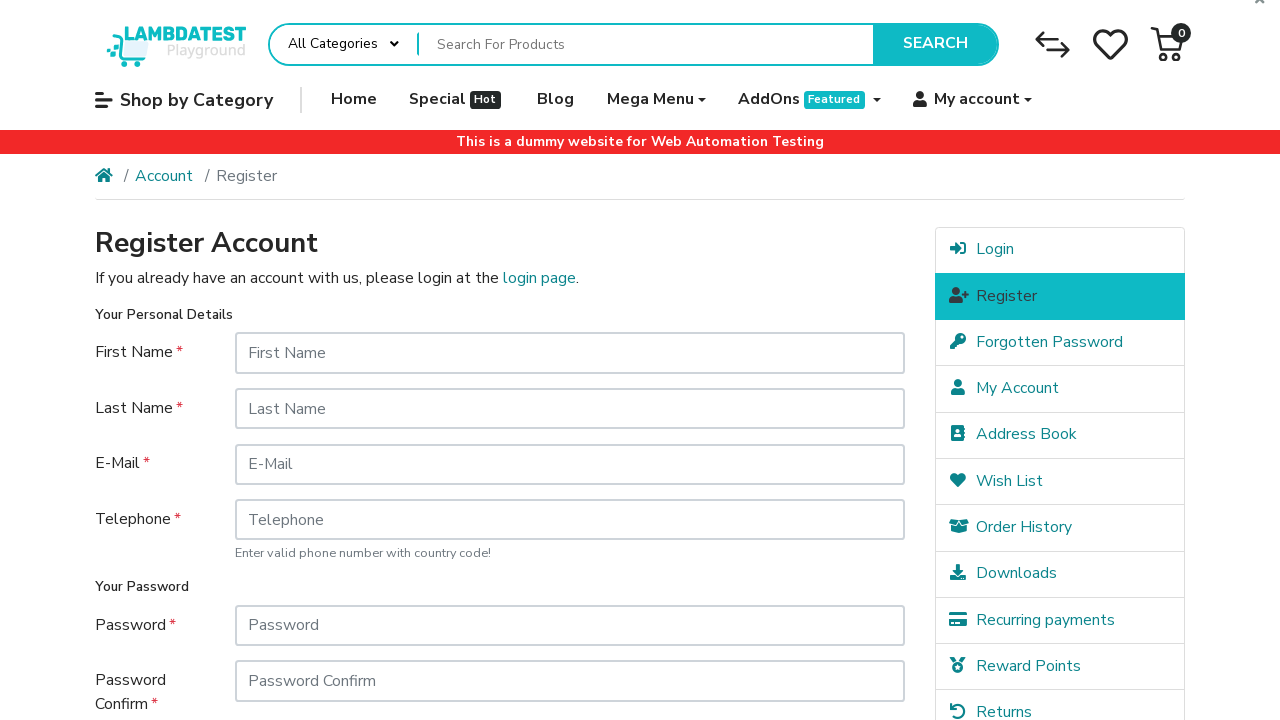

Clicked on the terms agreement checkbox label at (628, 578) on label[for='input-agree']
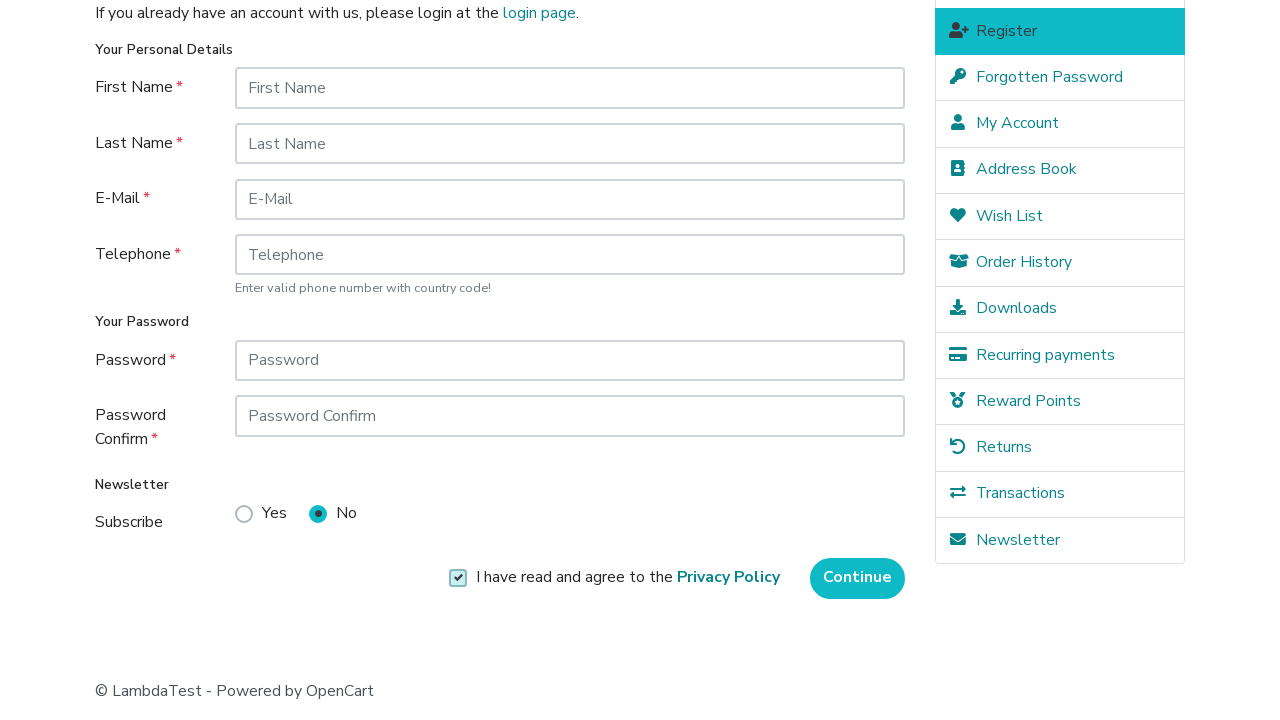

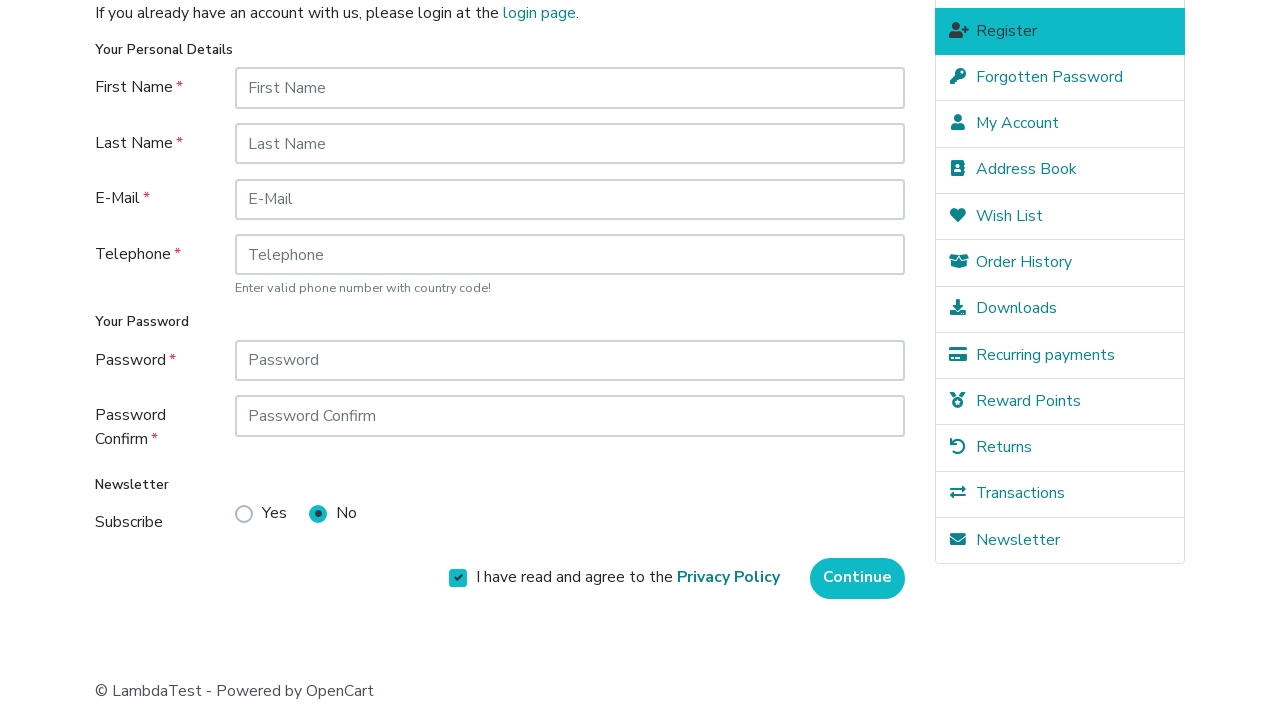